Simple test that navigates to the Bangladesh University of Professionals website and verifies the page loads.

Starting URL: https://www.bup.edu.bd/

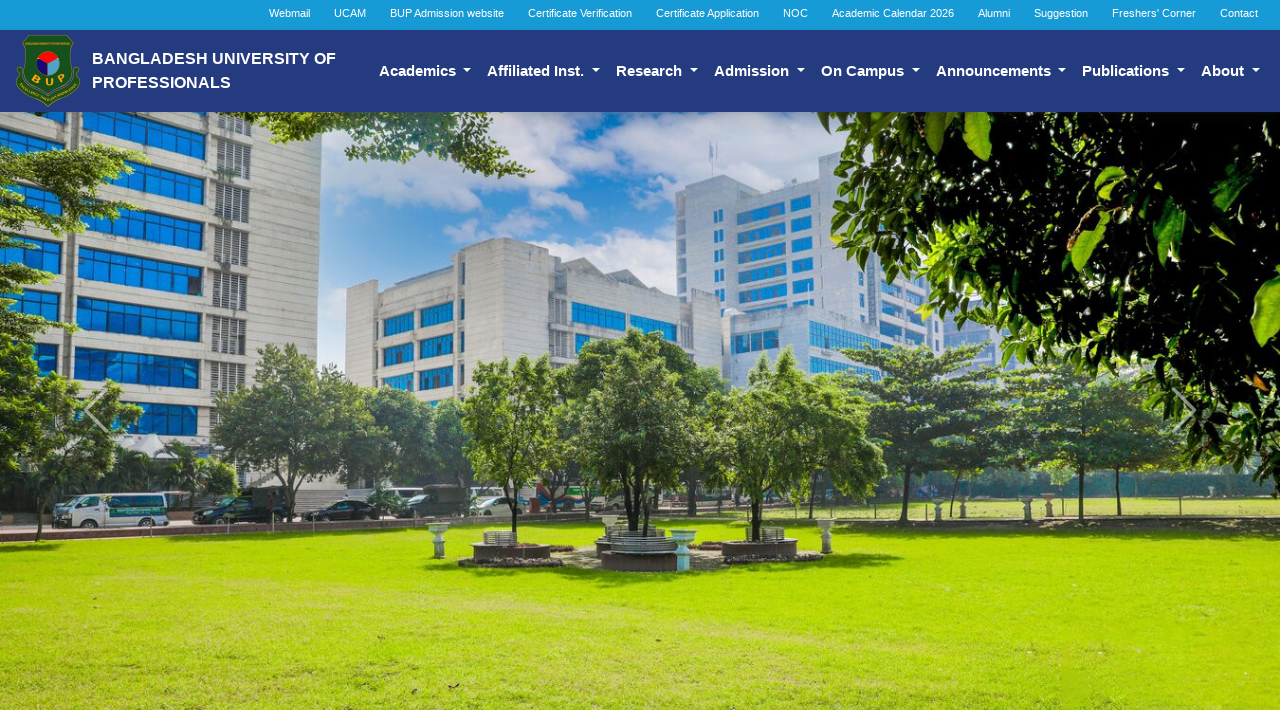

Page DOM content loaded
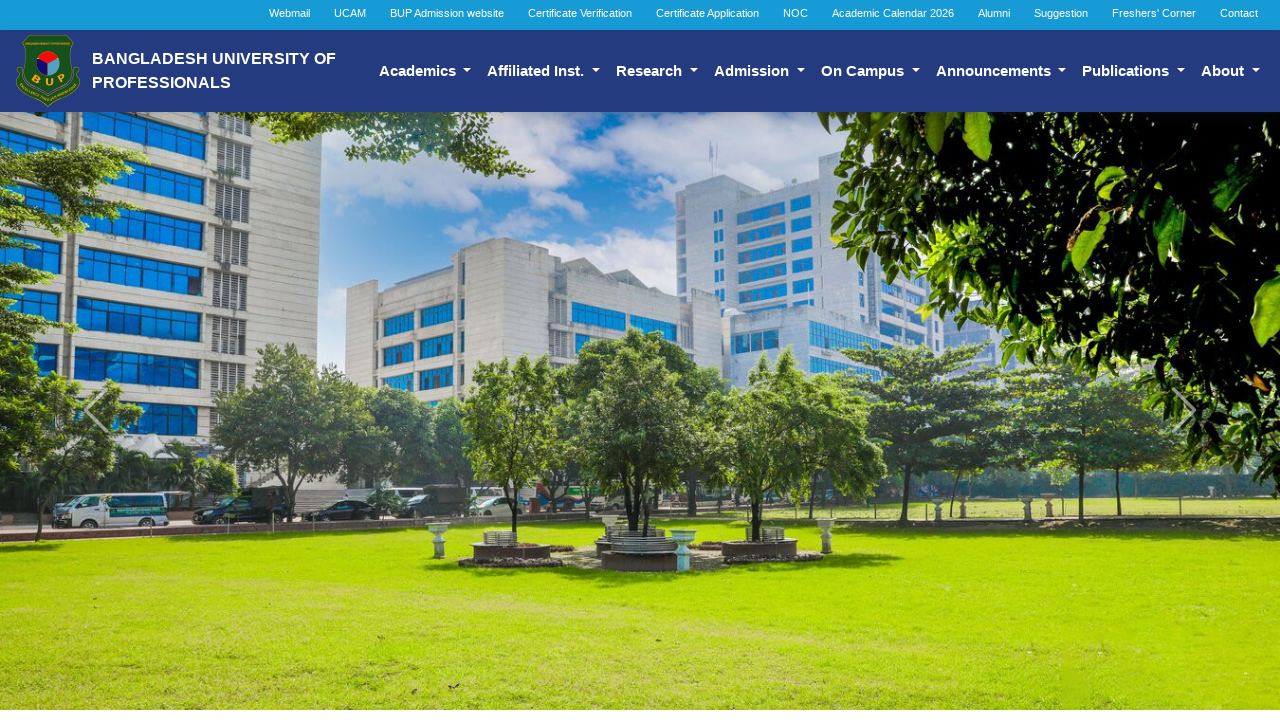

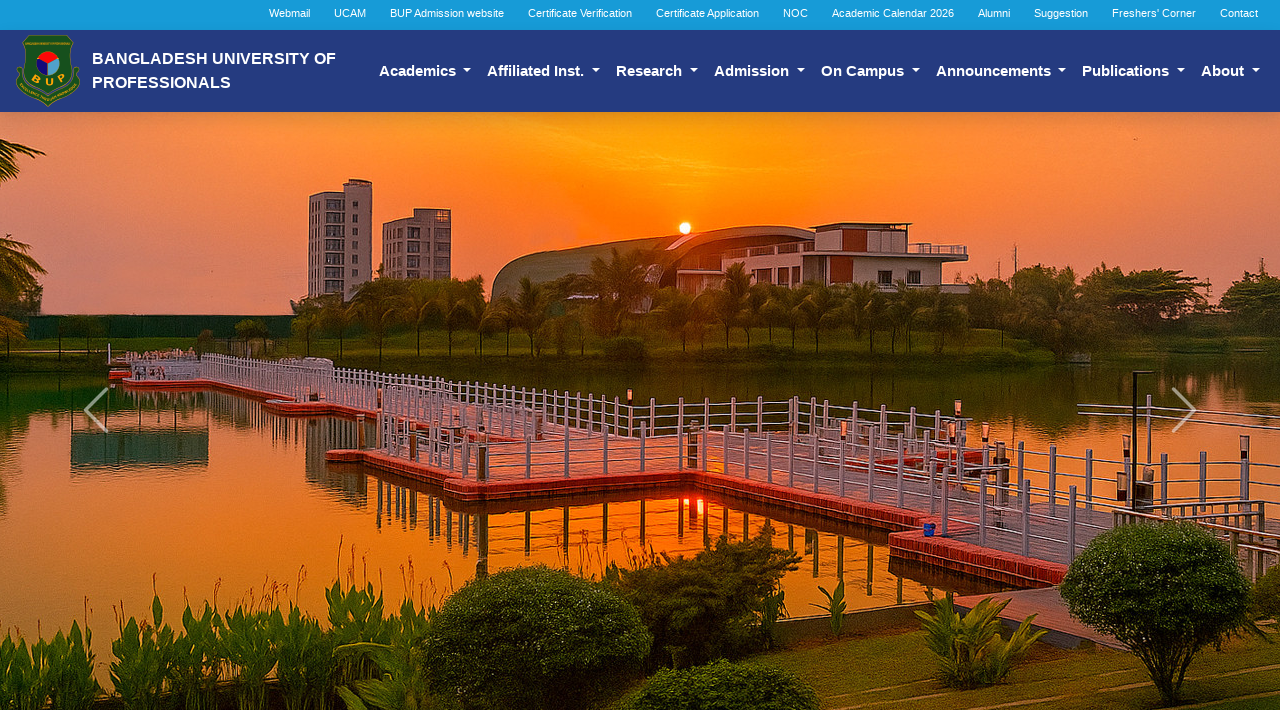